Tests the dark/light mode toggle button and verifies it switches the page color theme

Starting URL: https://playwright.dev/

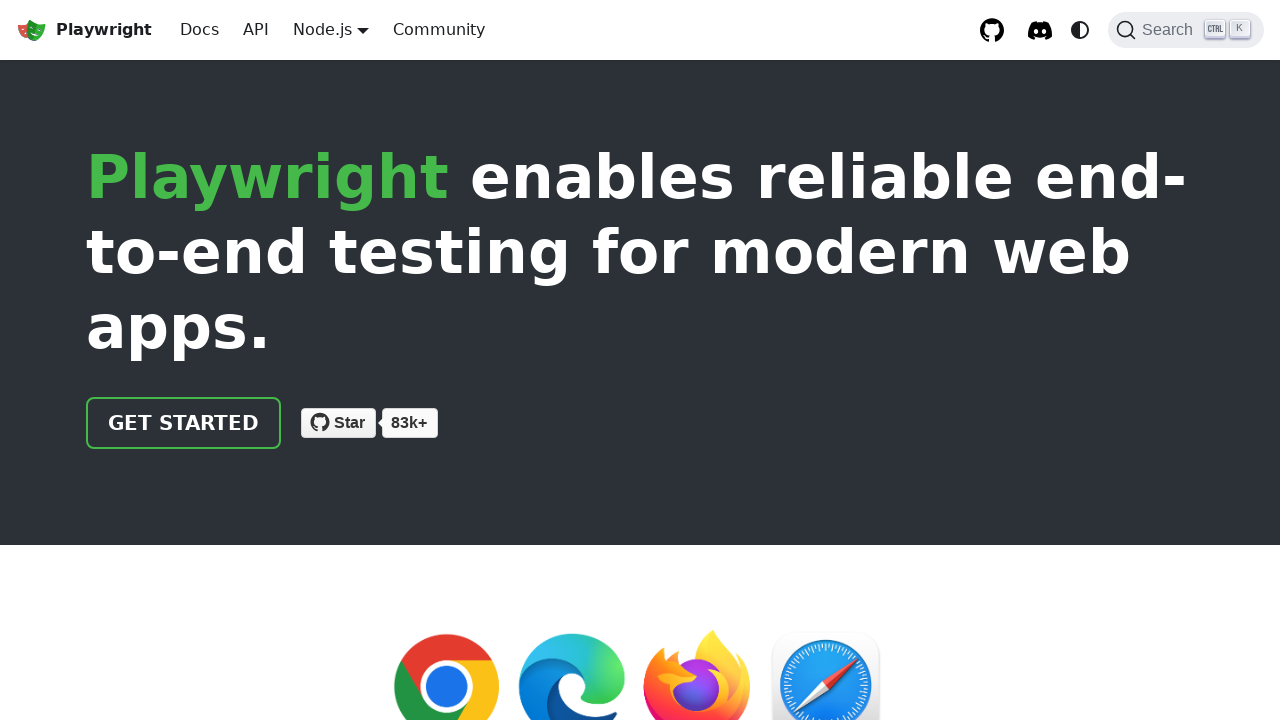

Clicked the dark/light mode toggle button at (1080, 30) on button[class*='toggleButton'], button[class*='colorMode'], [aria-label*='dark'],
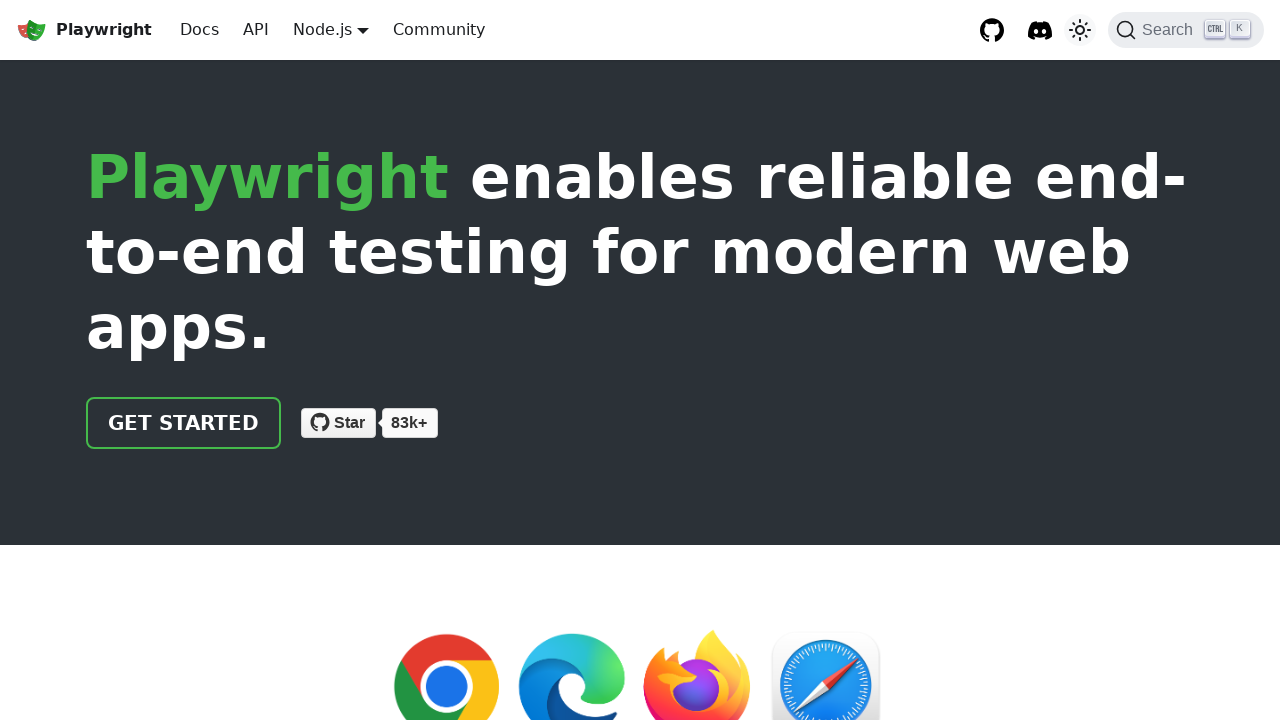

Waited 500ms for theme change to take effect
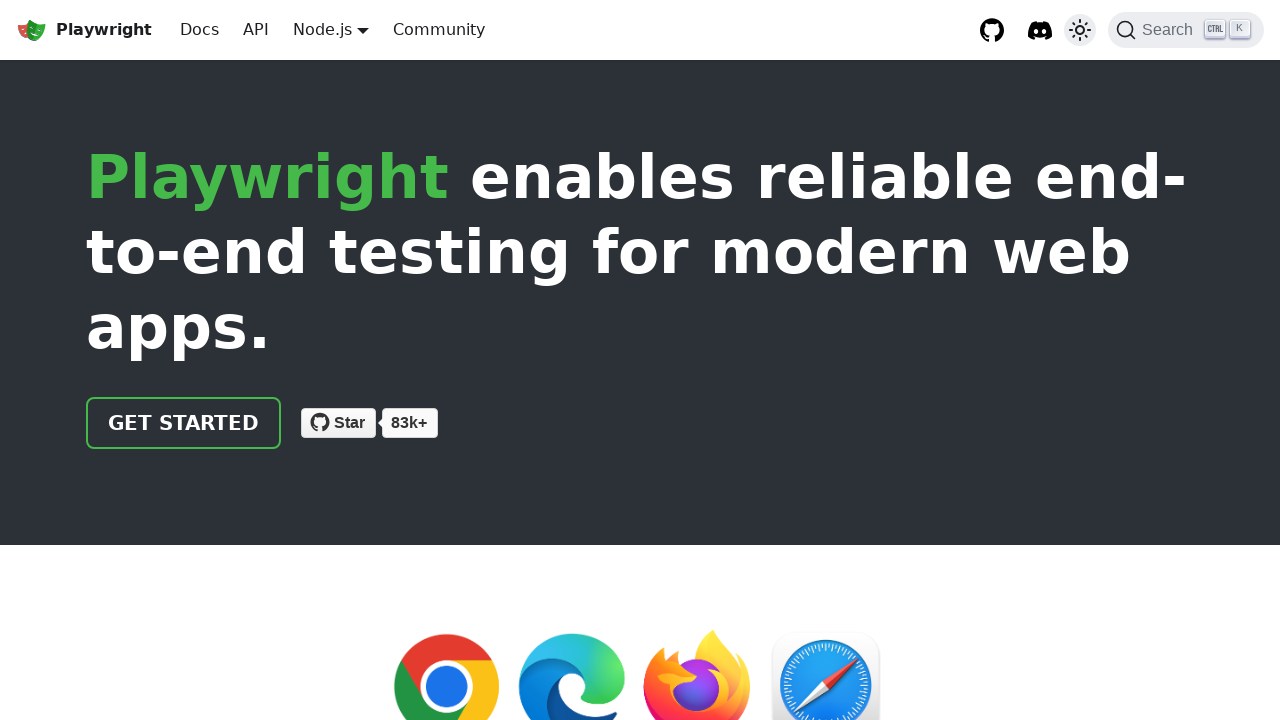

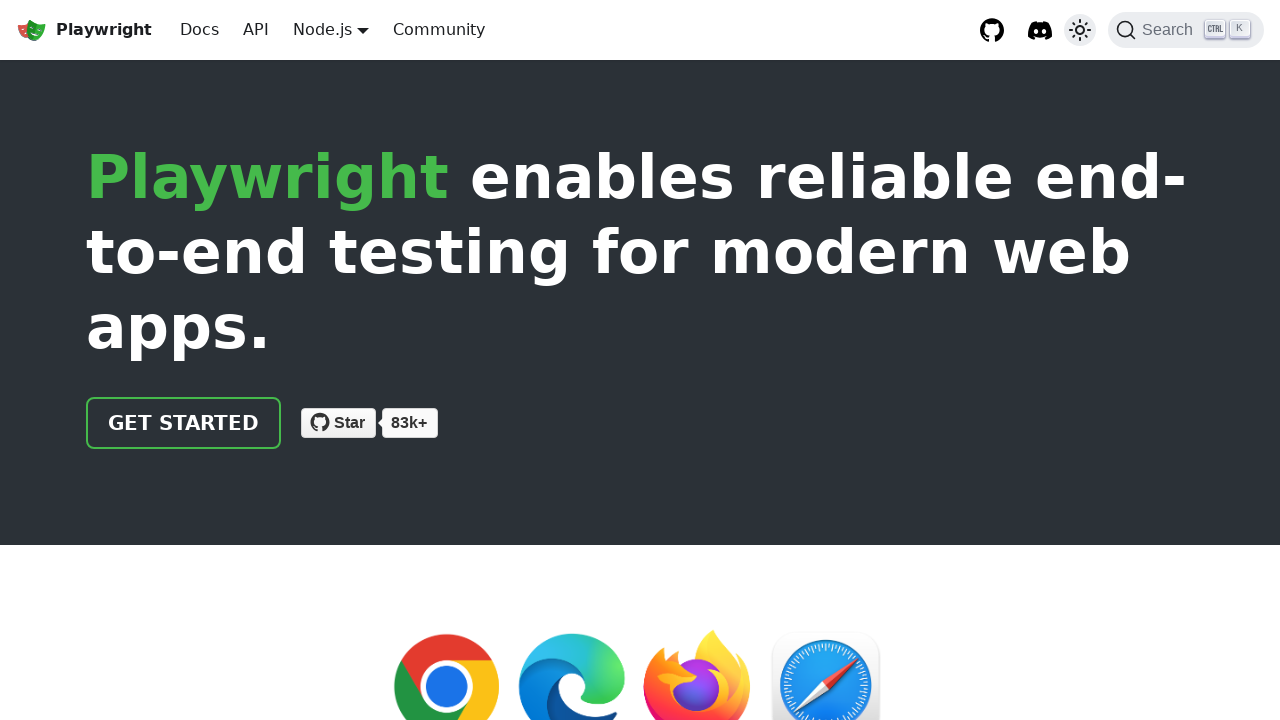